Tests browser navigation methods by navigating to different pages and using back, forward, and refresh functions

Starting URL: https://letcode.in/

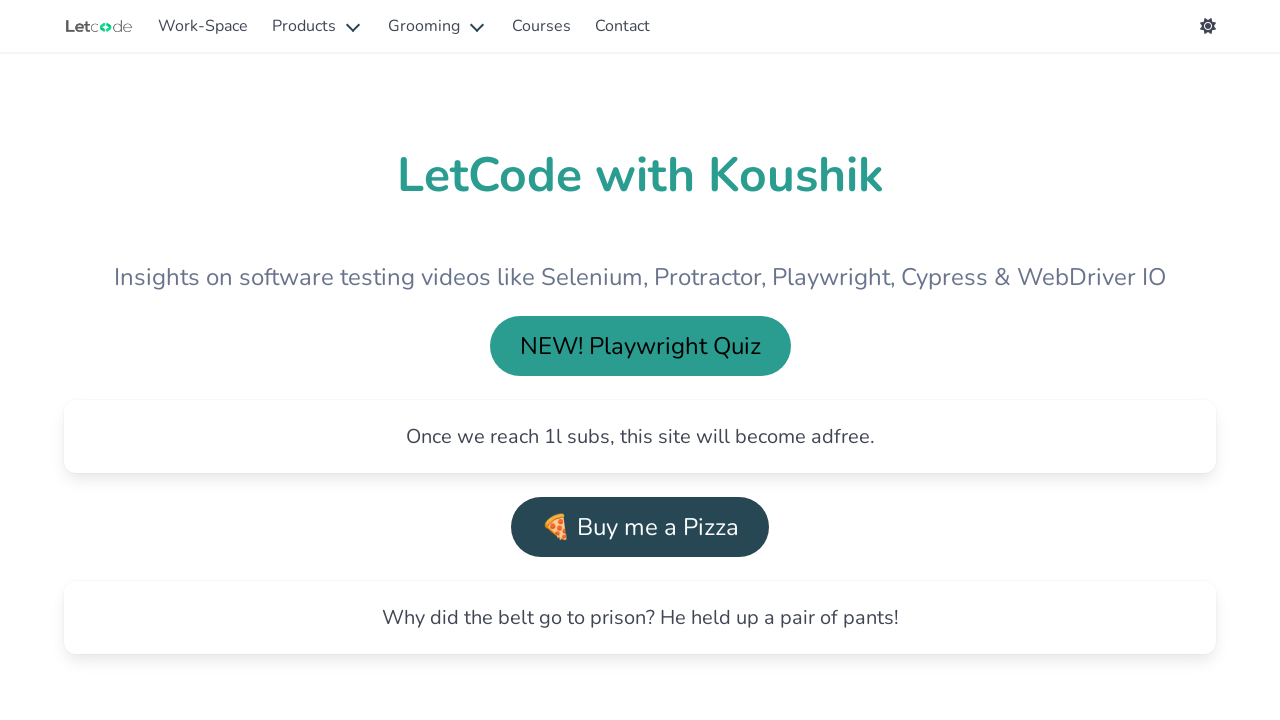

Navigated to buttons page at https://letcode.in/buttons
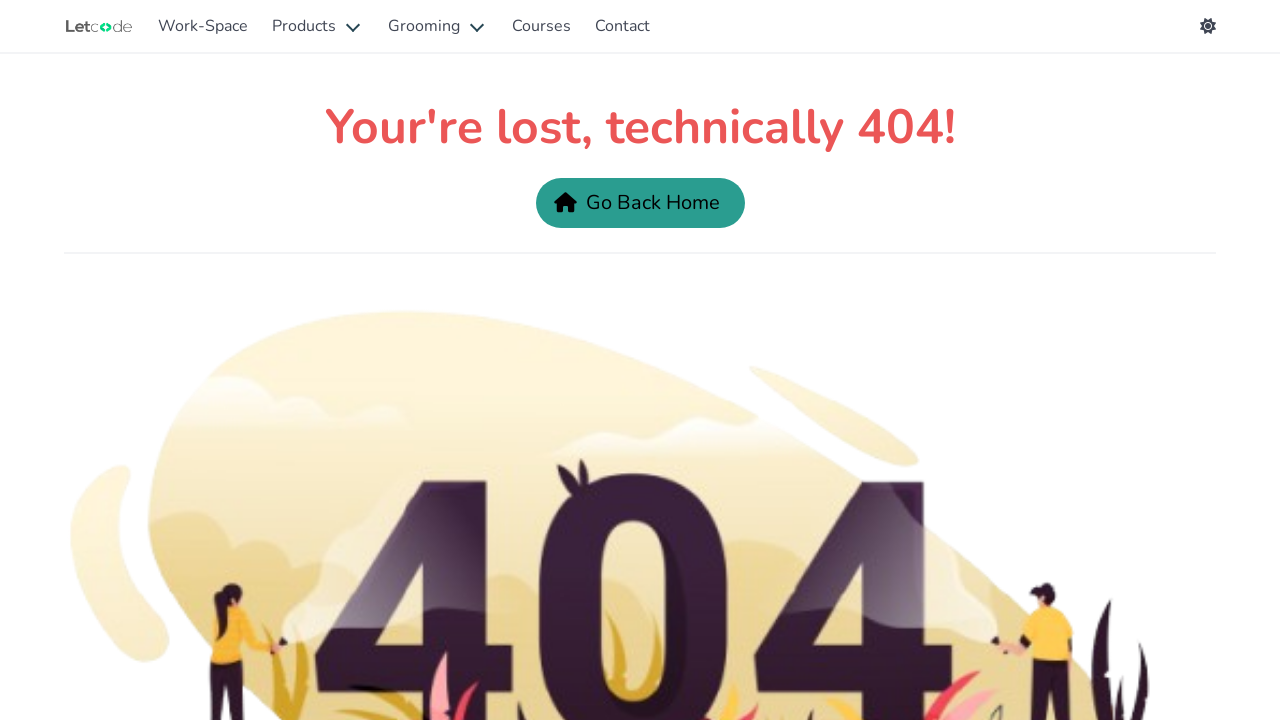

Navigated back to previous page using go_back()
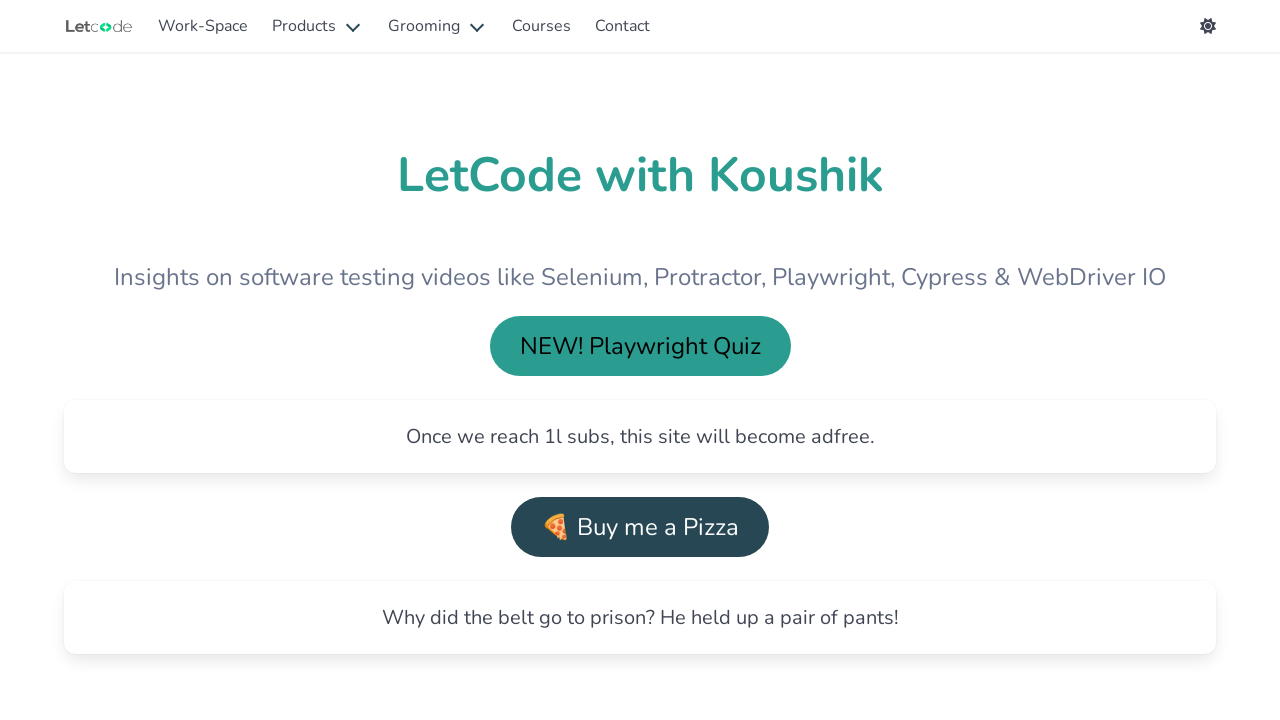

Verified current URL: https://letcode.in/
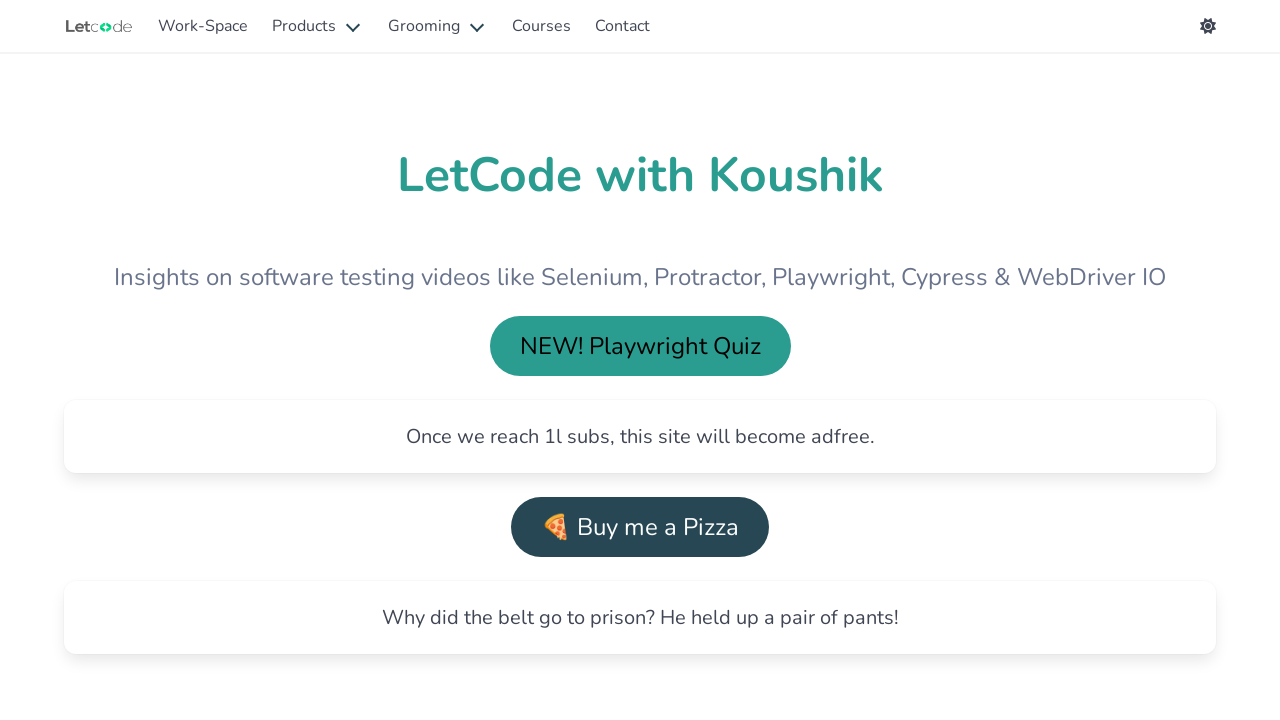

Navigated forward to buttons page using go_forward()
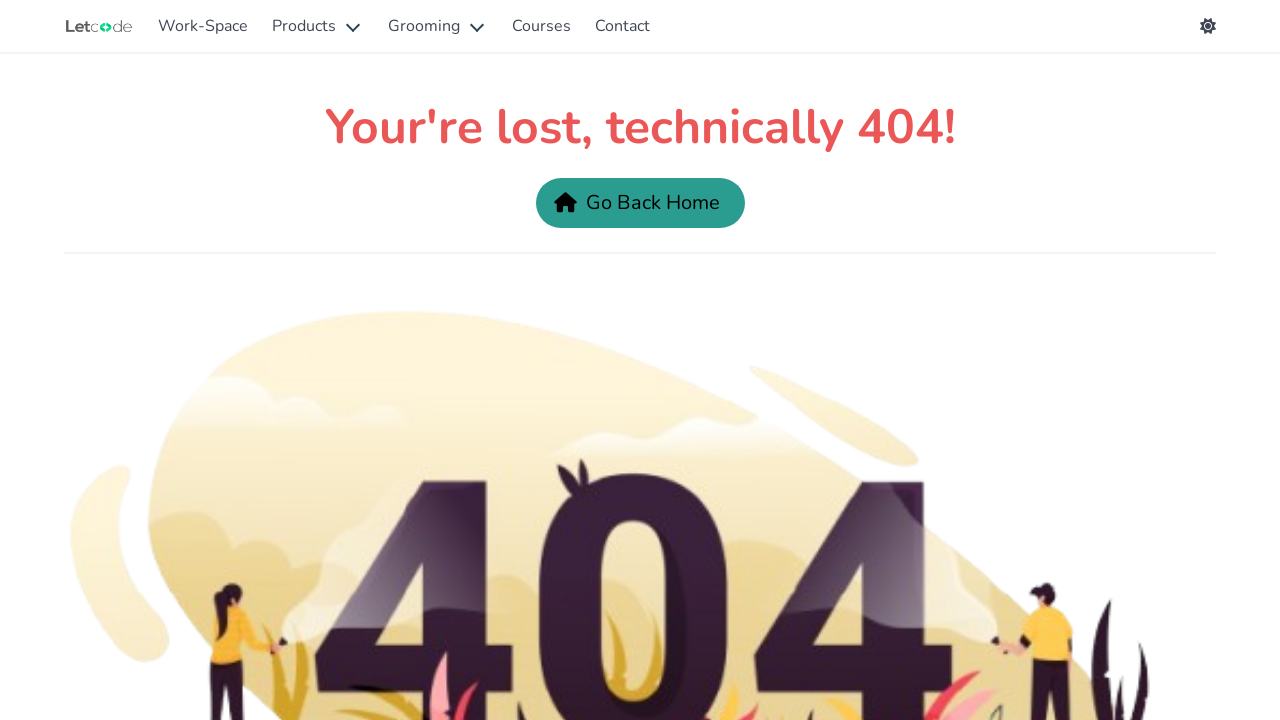

Refreshed the current page using reload()
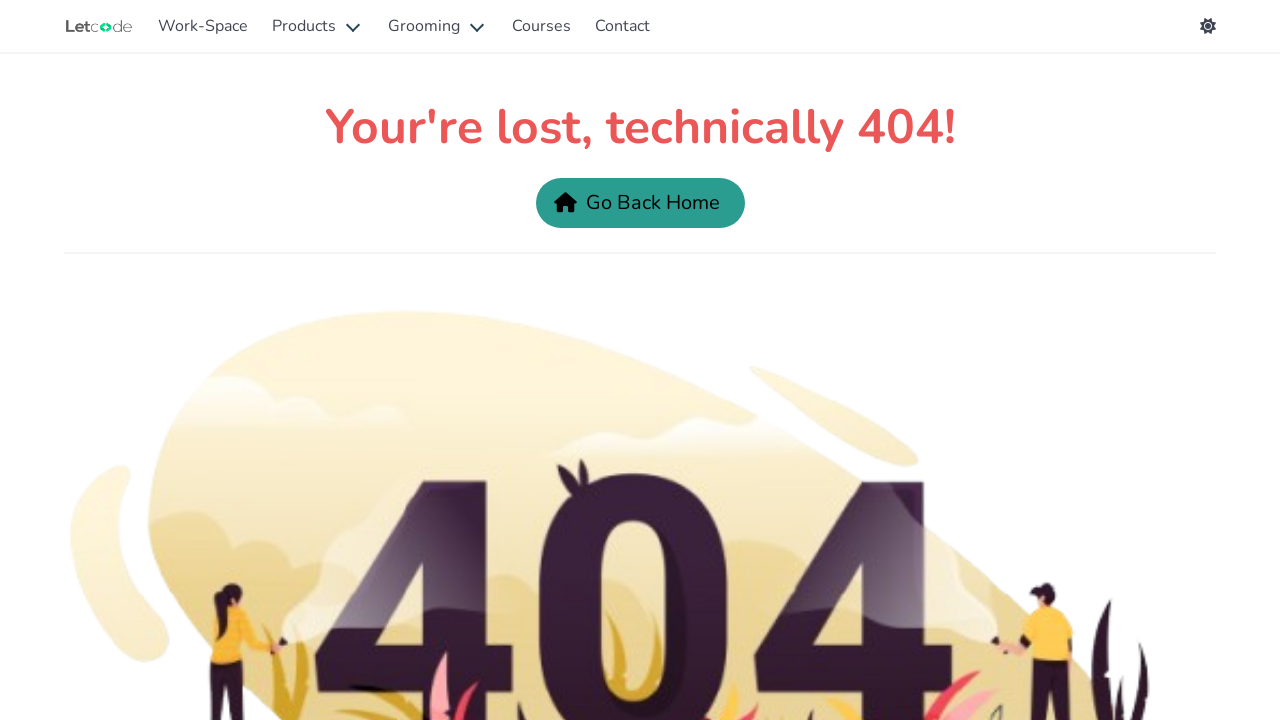

Navigated to buttons page again using goto()
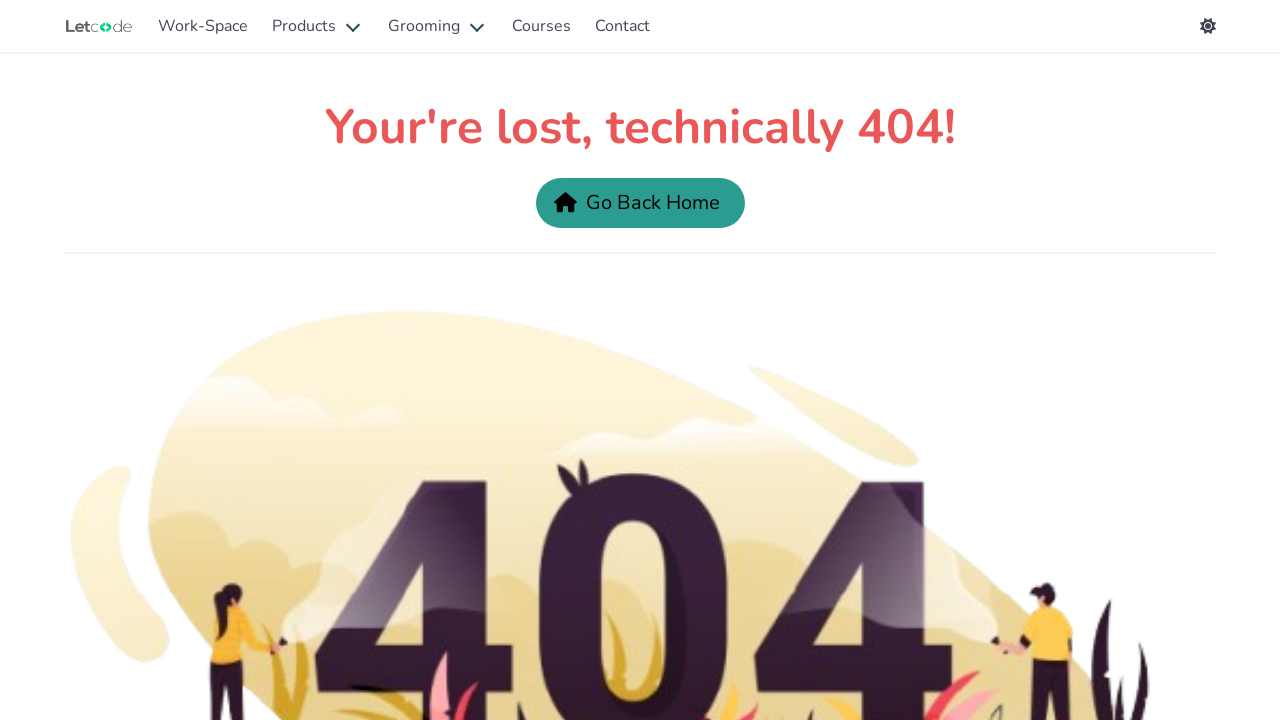

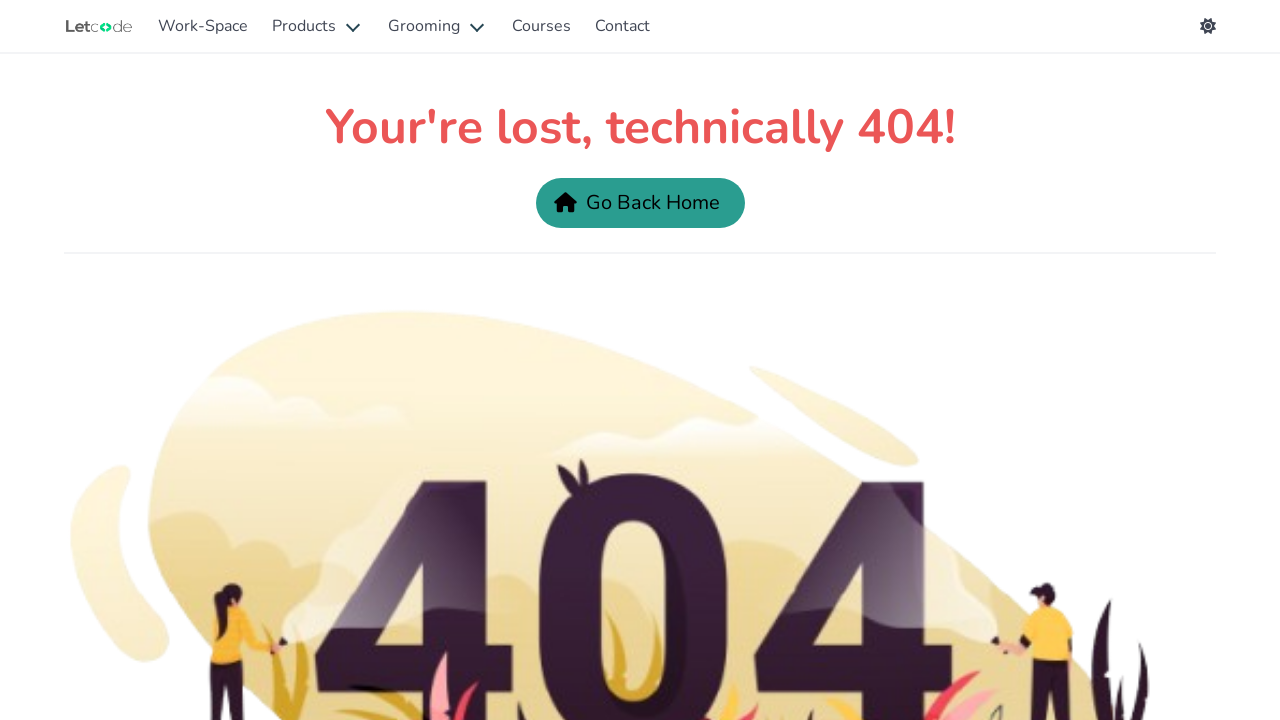